Tests opting out of A/B tests by adding an opt-out cookie after visiting the page, then refreshing to verify the page shows "No A/B Test" heading

Starting URL: http://the-internet.herokuapp.com/abtest

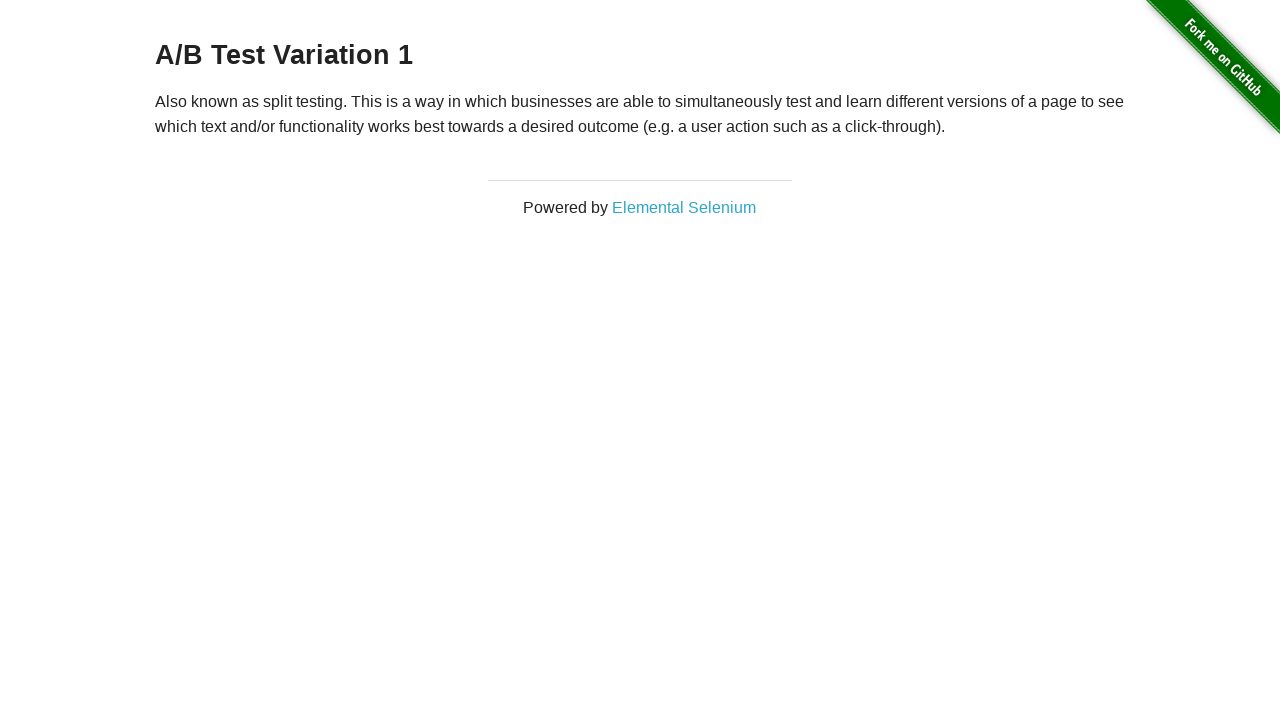

Waited for h3 heading to load
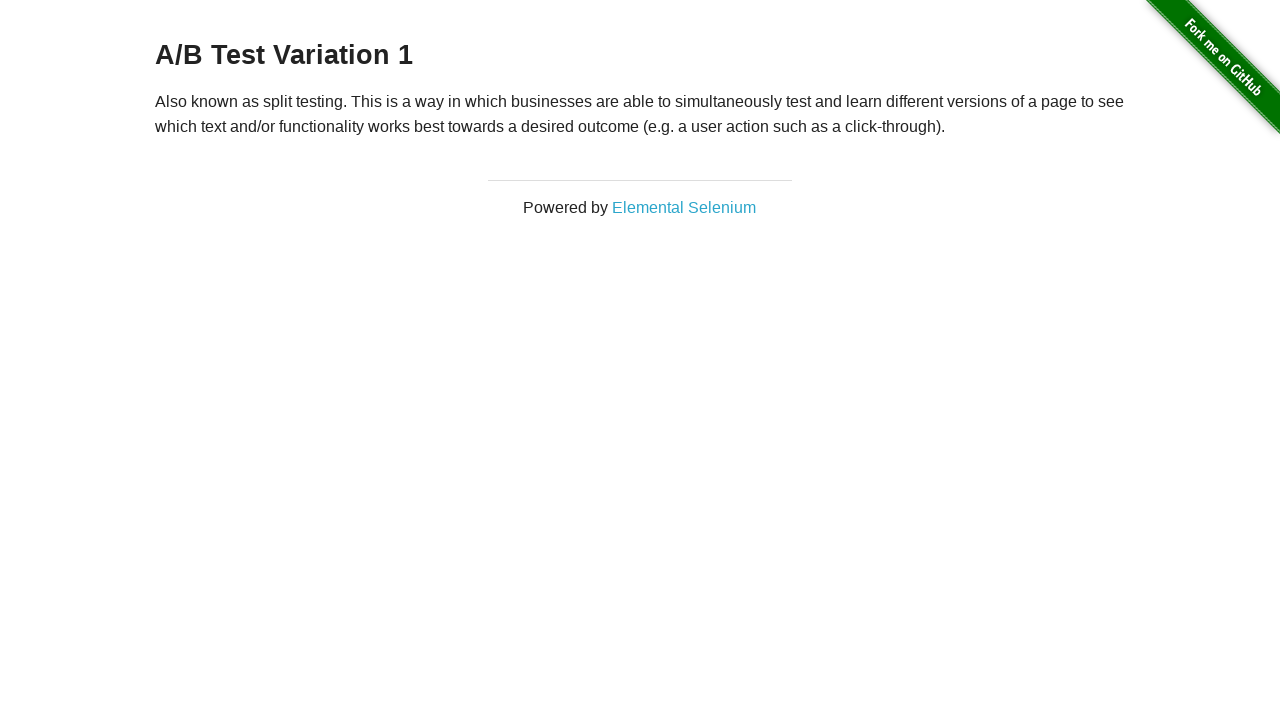

Retrieved initial heading text
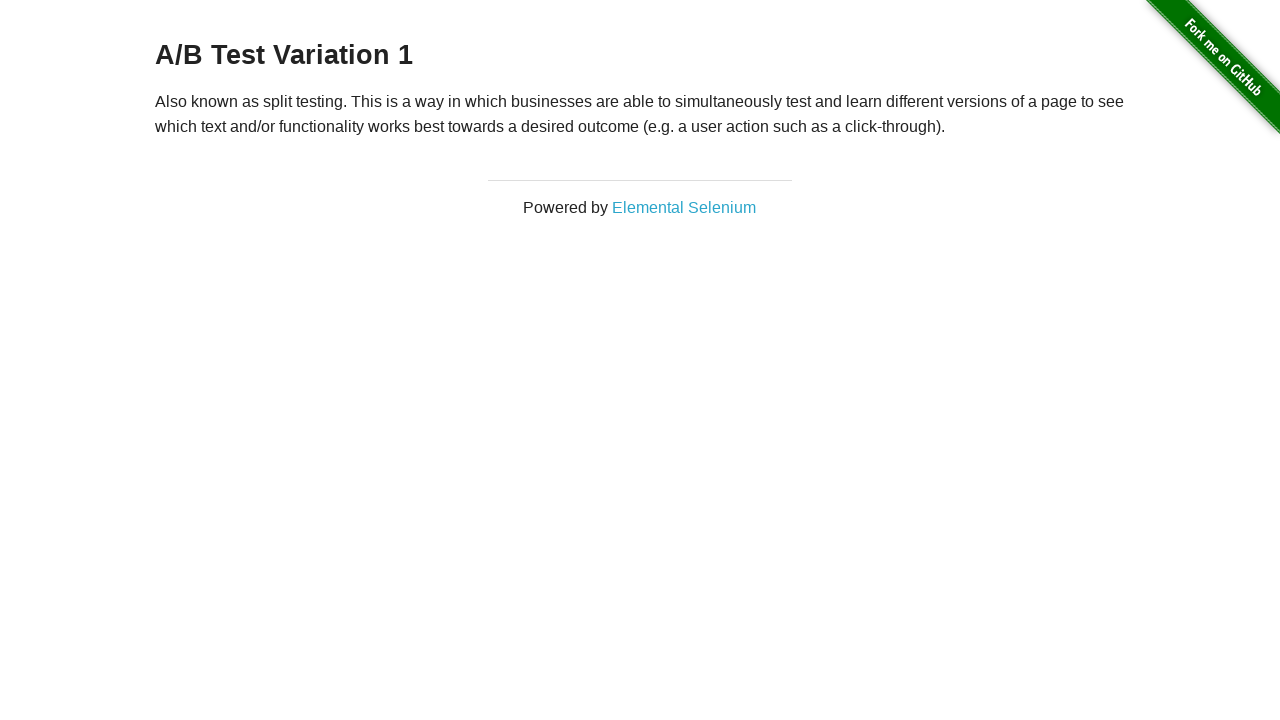

Verified initial heading starts with 'A/B Test'
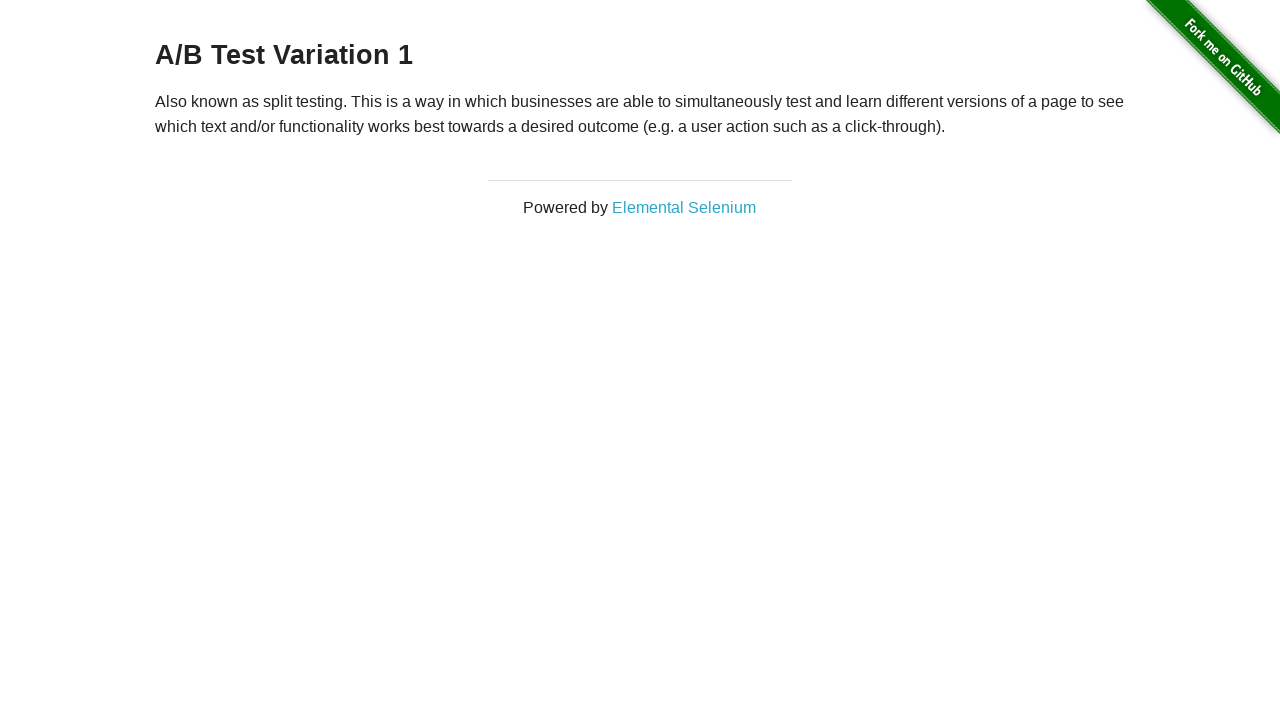

Added optimizelyOptOut cookie to context
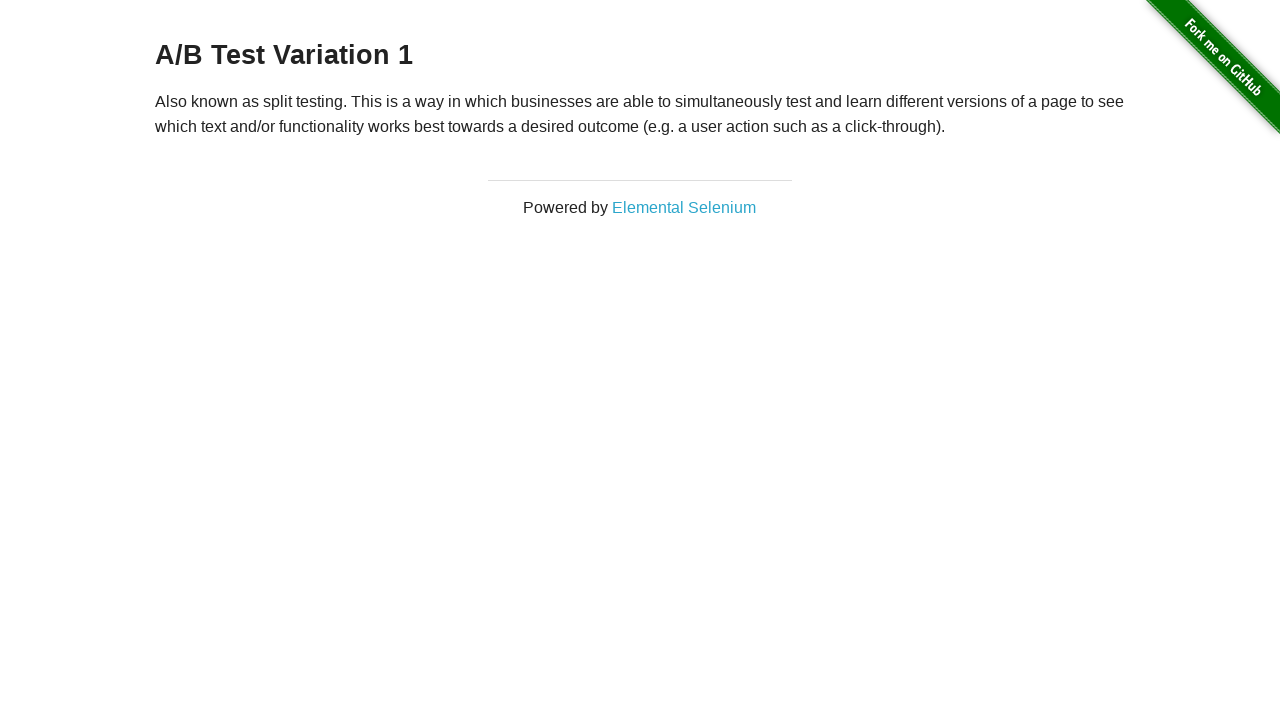

Reloaded page after adding opt-out cookie
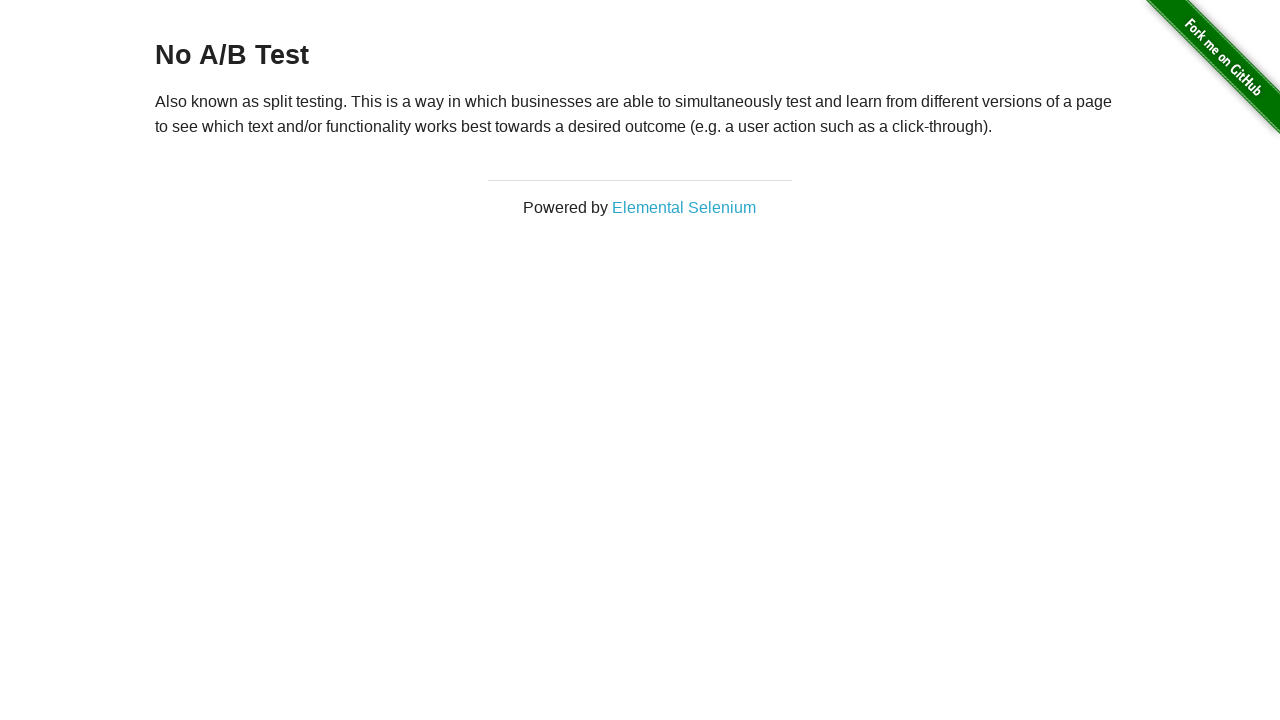

Waited for h3 heading to load after page refresh
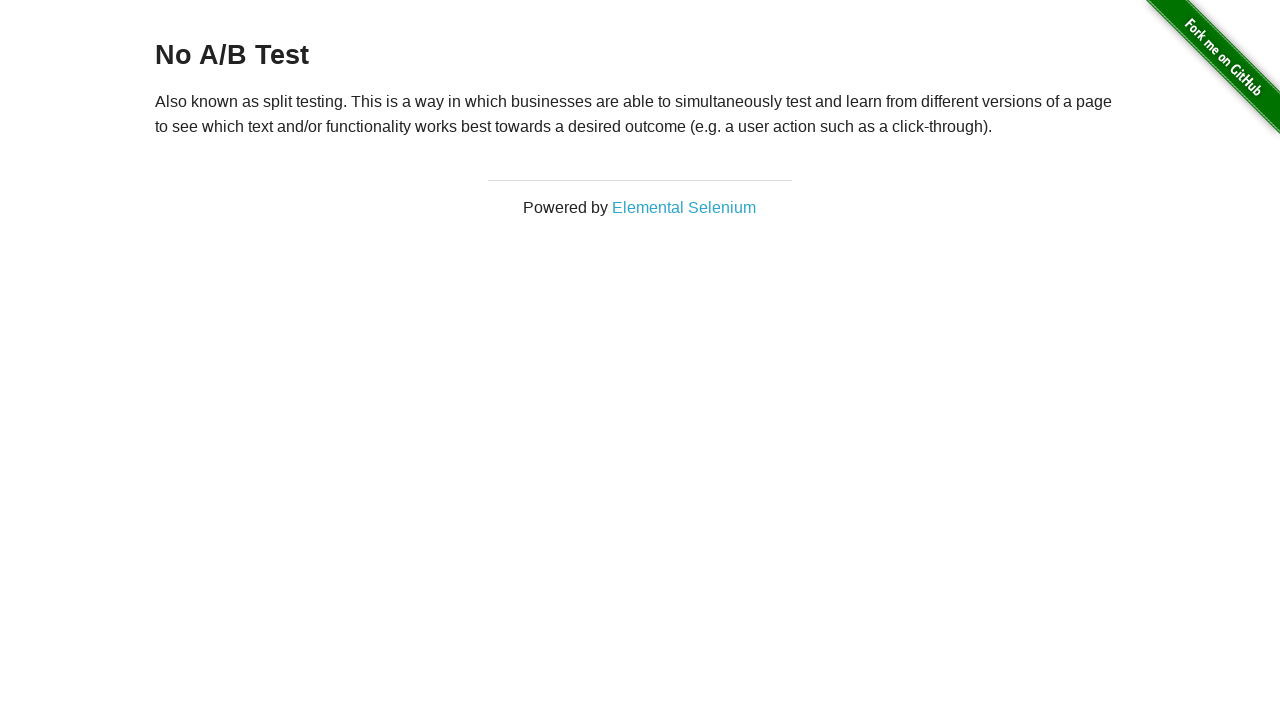

Retrieved heading text after opt-out cookie applied
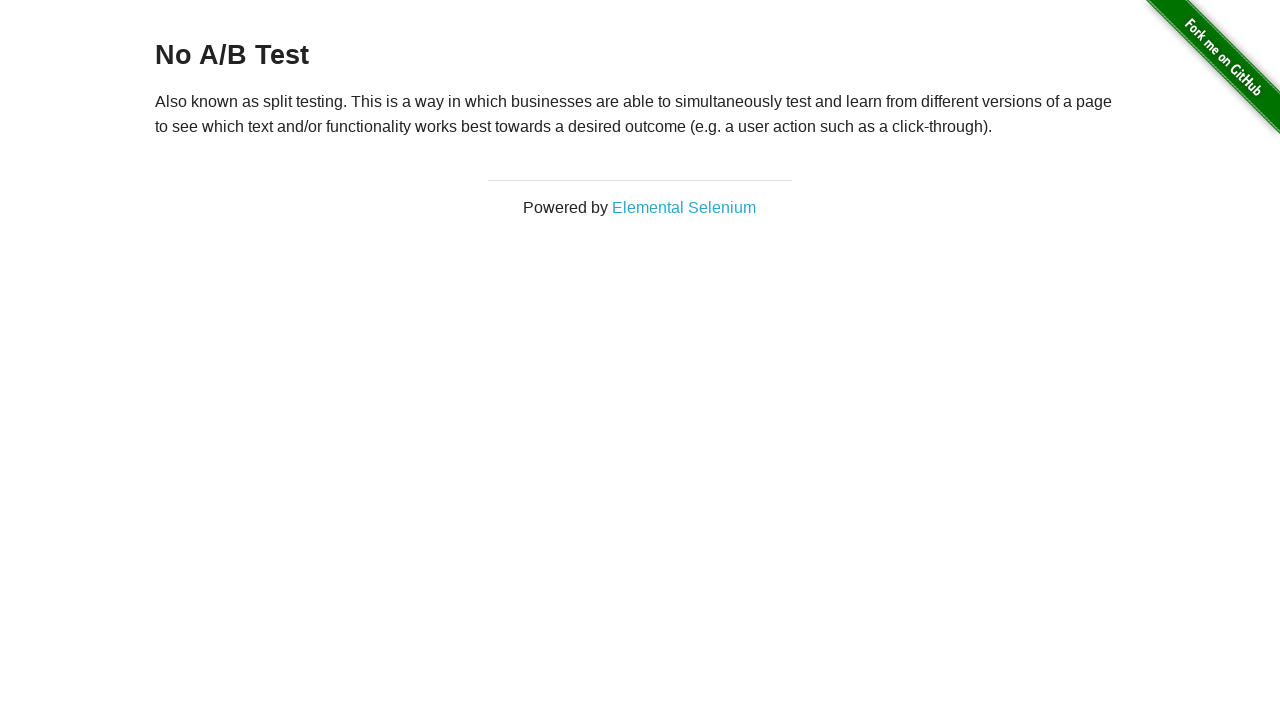

Verified heading now shows 'No A/B Test' after opt-out
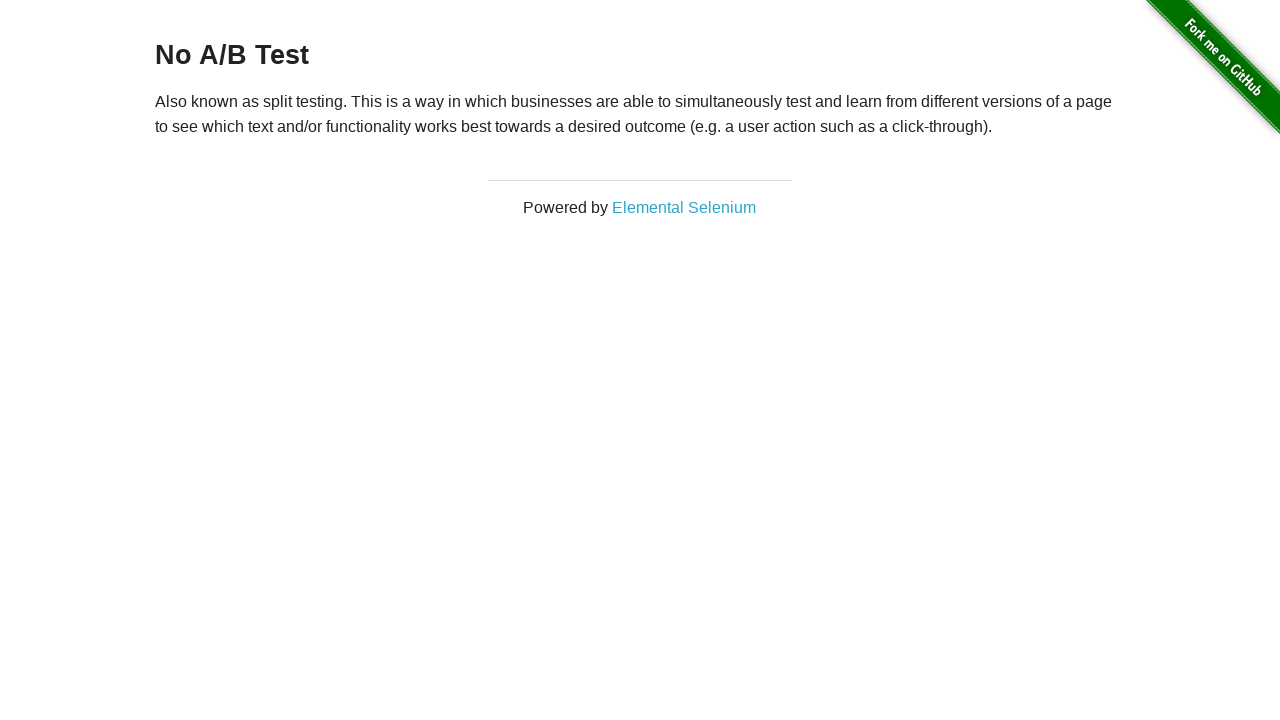

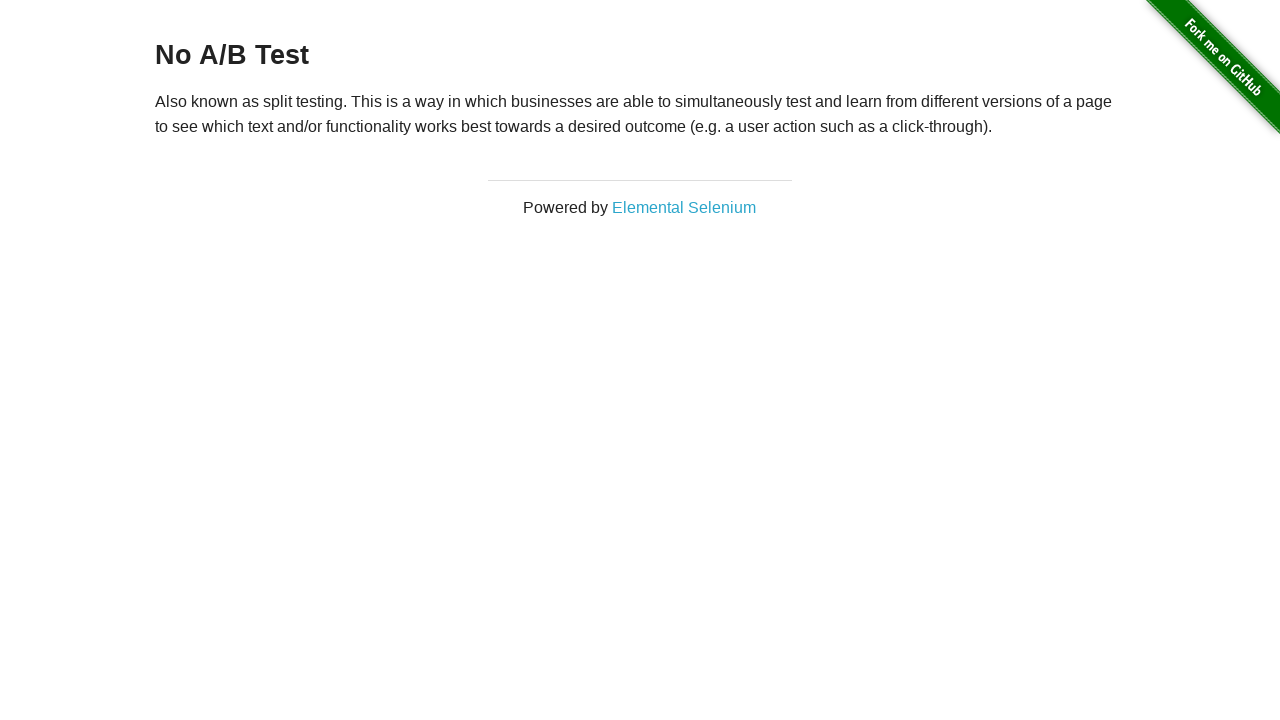